Tests keyboard actions by typing text with shift key held down to enter uppercase text in a form field

Starting URL: https://awesomeqa.com/practice.html

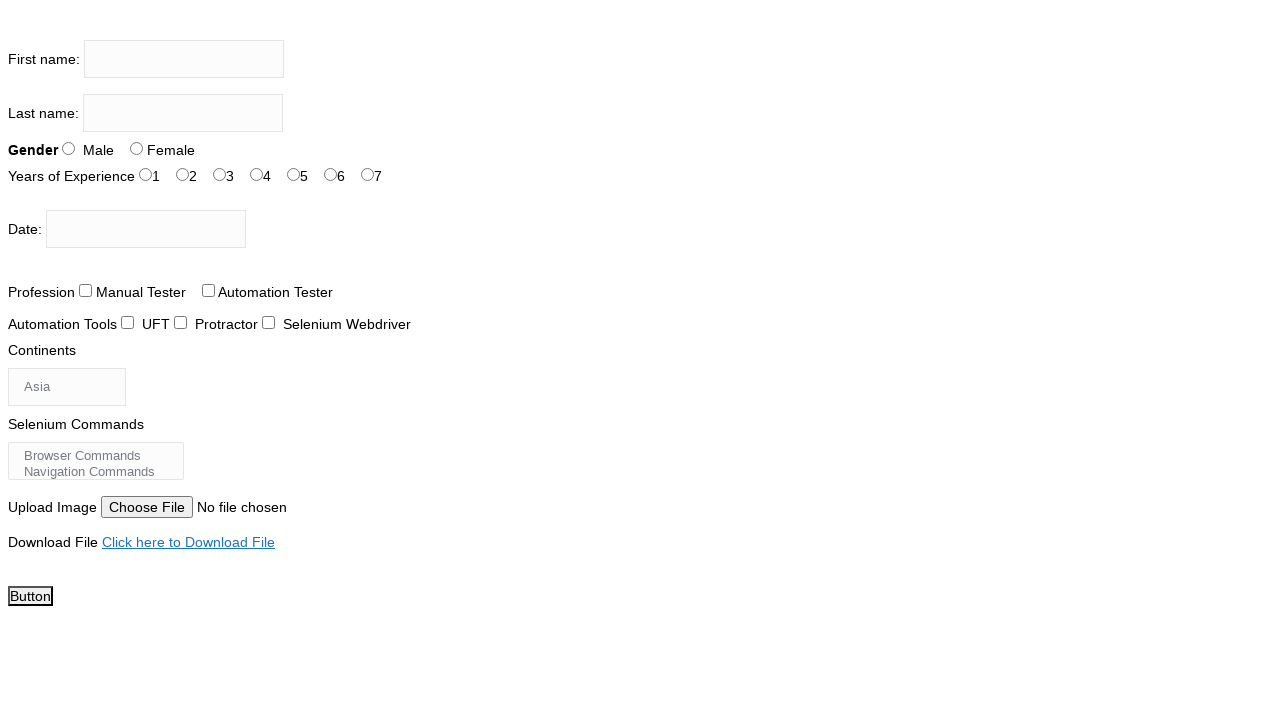

Located first name input field
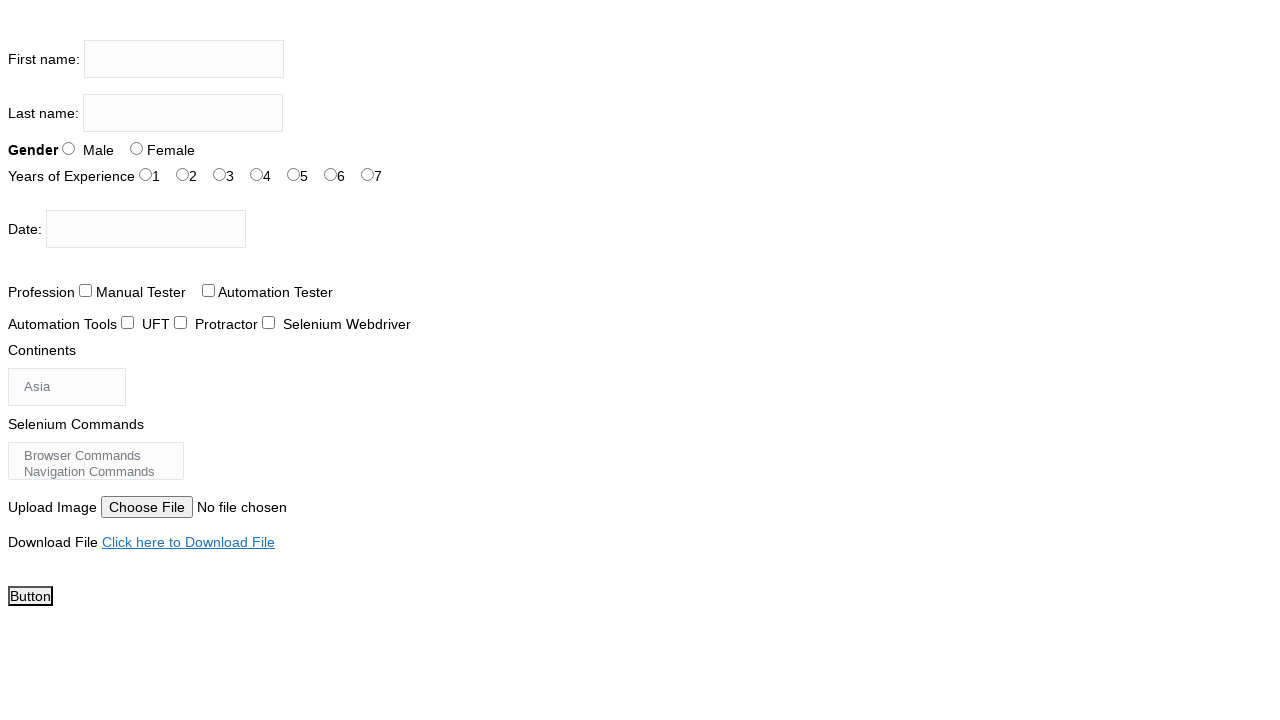

Held down Shift key
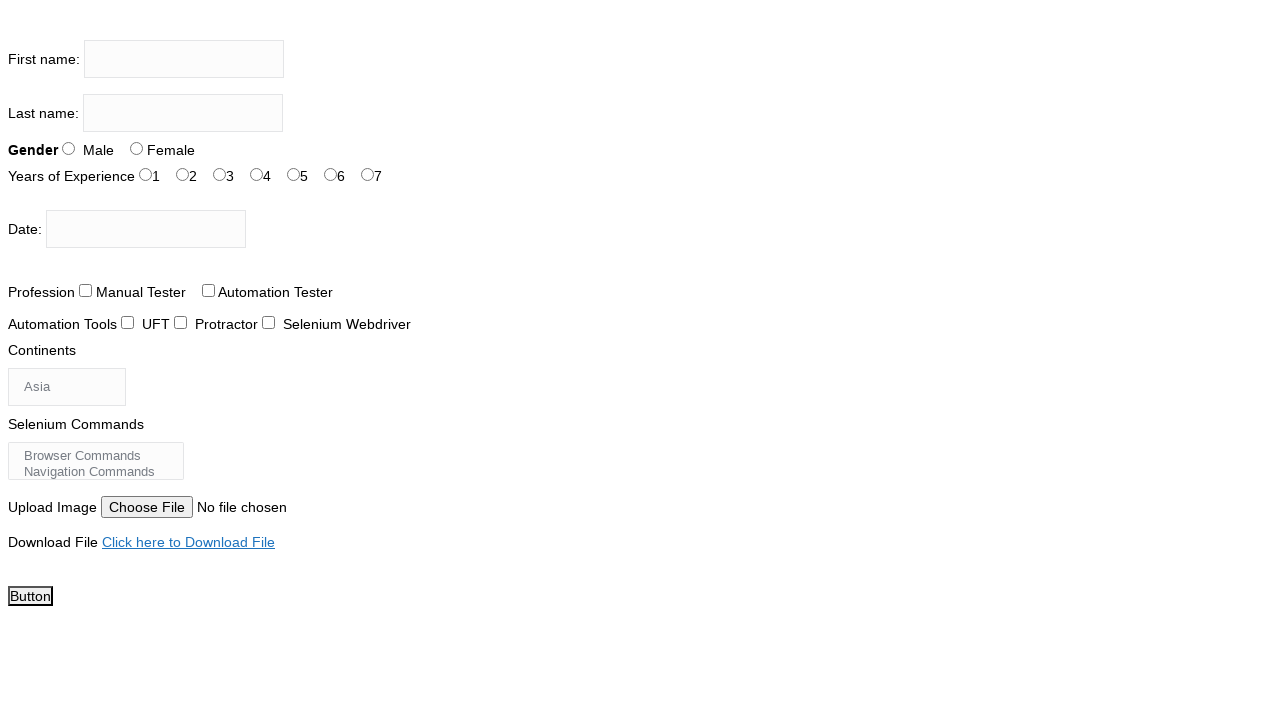

Cleared first name input field on xpath=//input[@name='firstname']
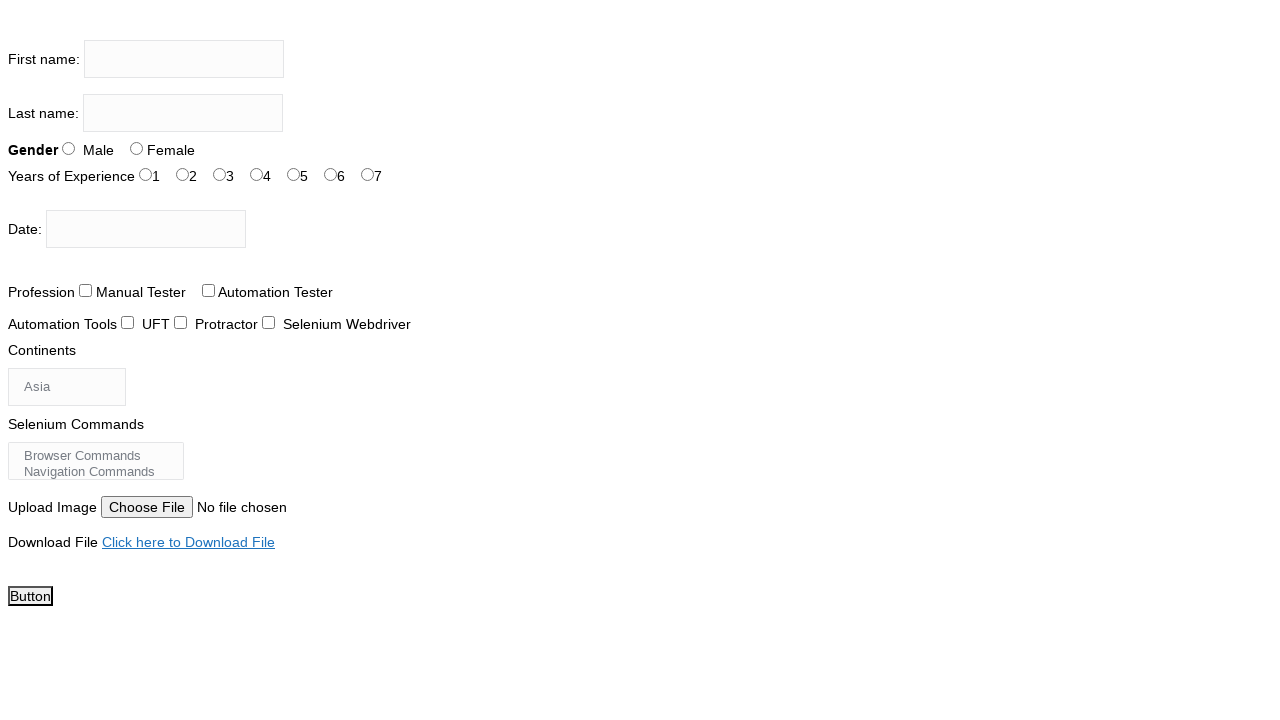

Typed 'the testing academy' with Shift key held down to enter uppercase text on xpath=//input[@name='firstname']
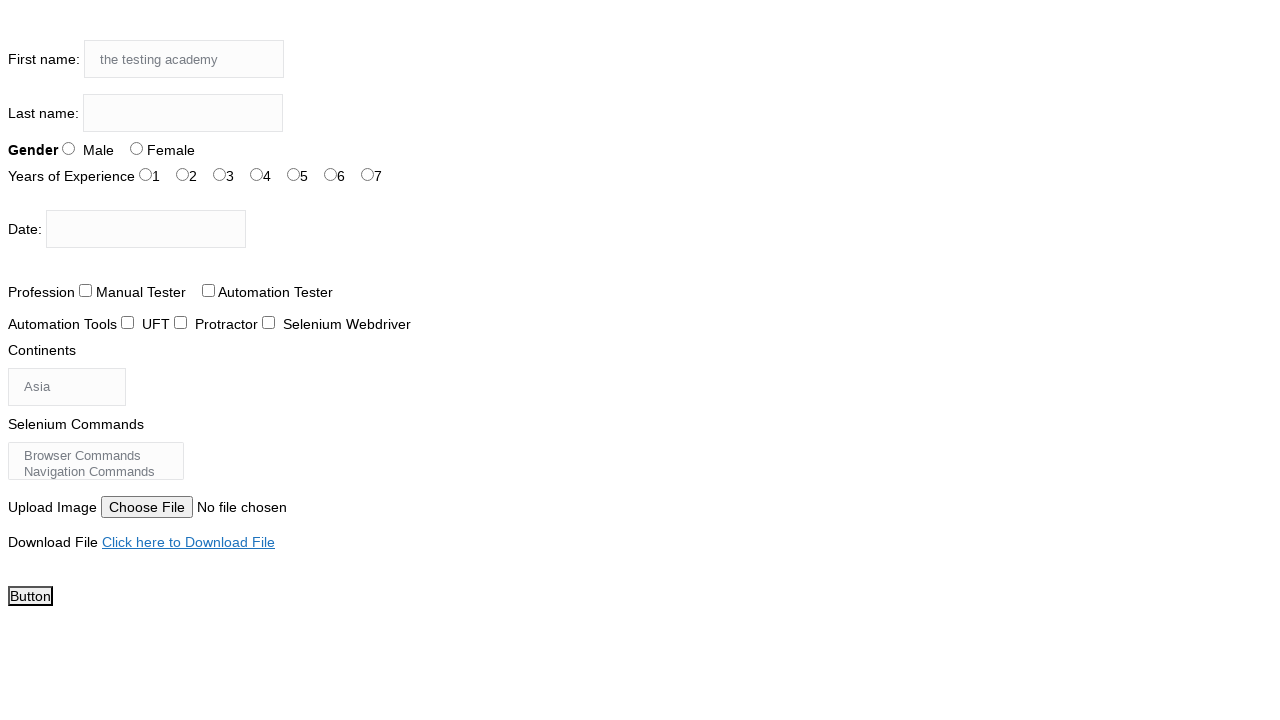

Released Shift key
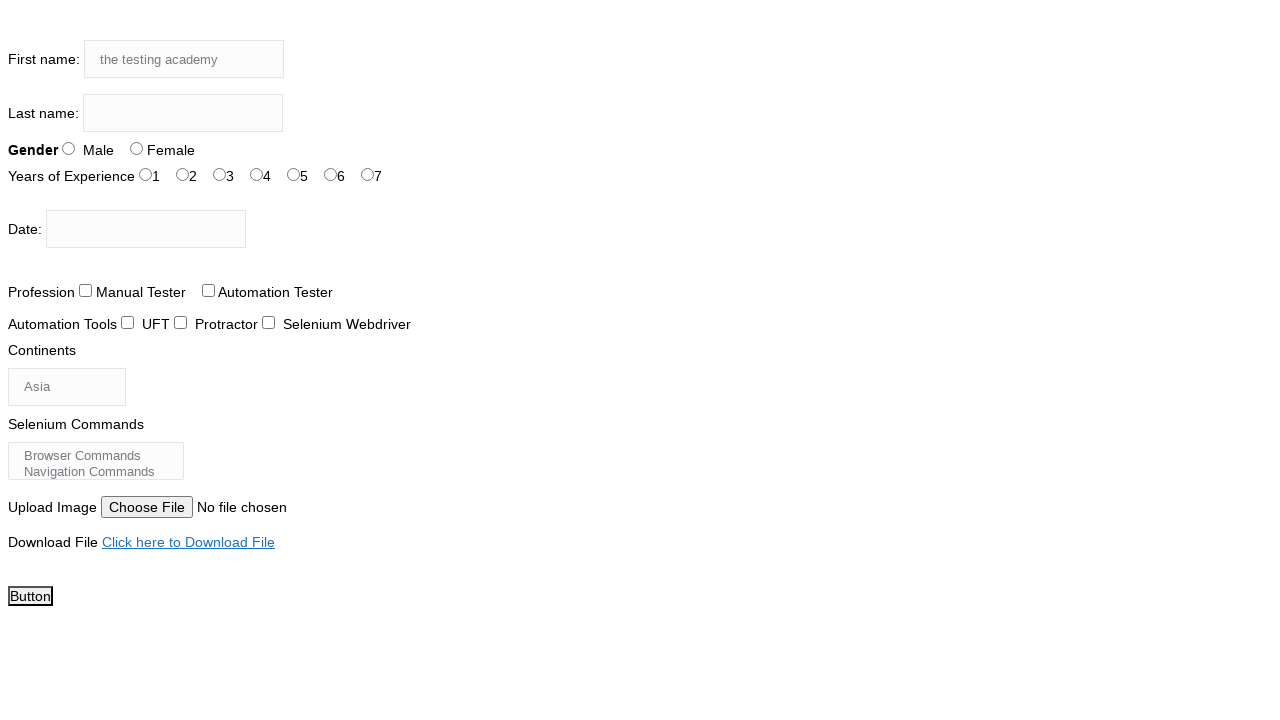

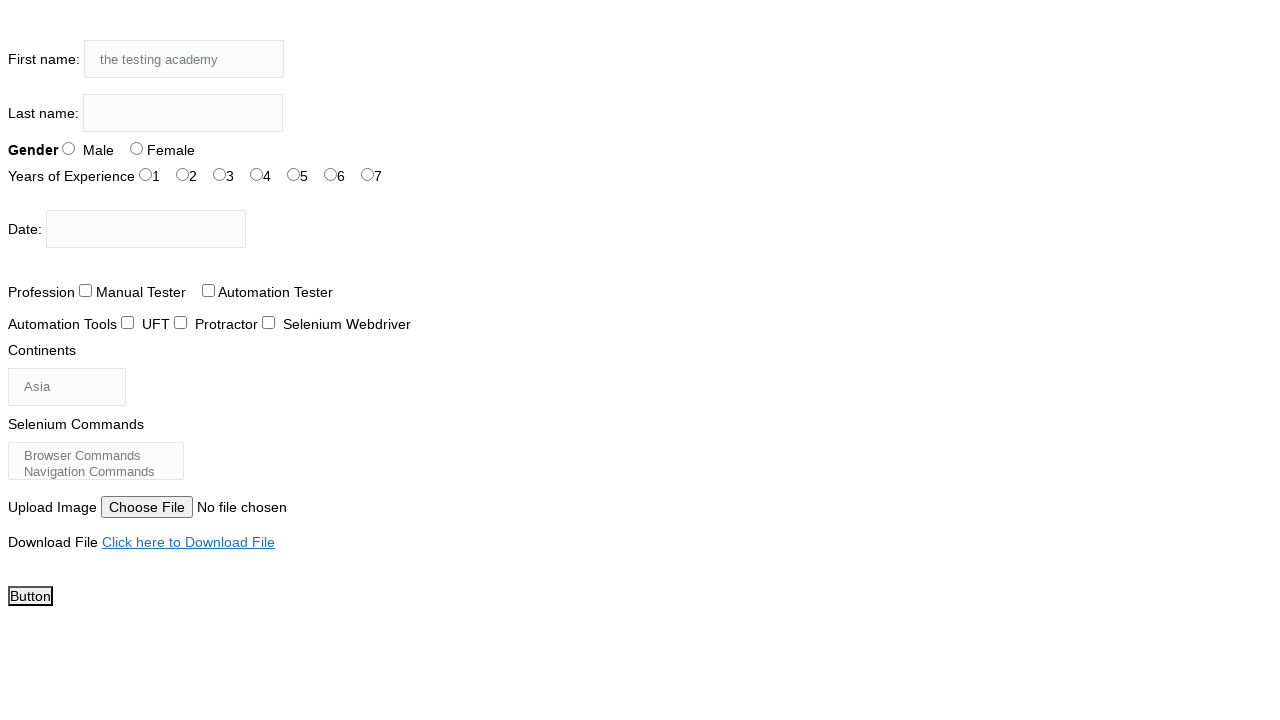